Tests a text box form by filling in username, email, current address, and permanent address fields, then submitting the form

Starting URL: https://demoqa.com/text-box

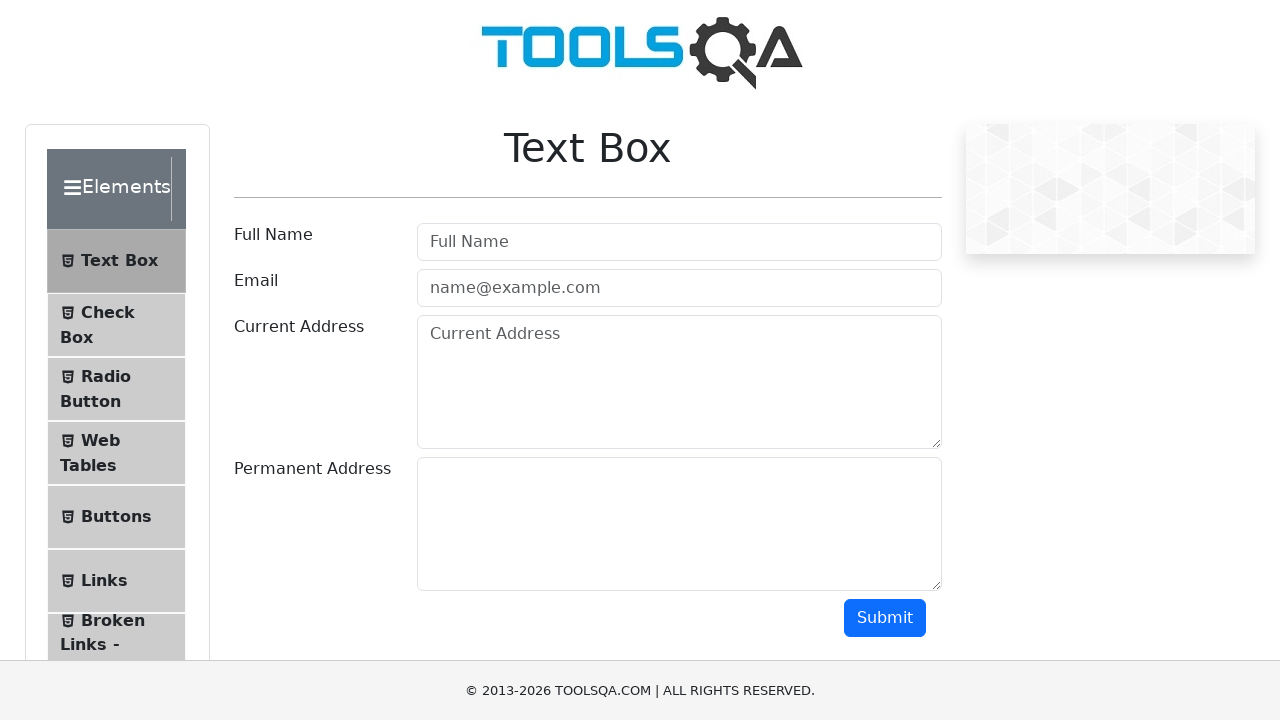

Filled username field with 'John' on #userName
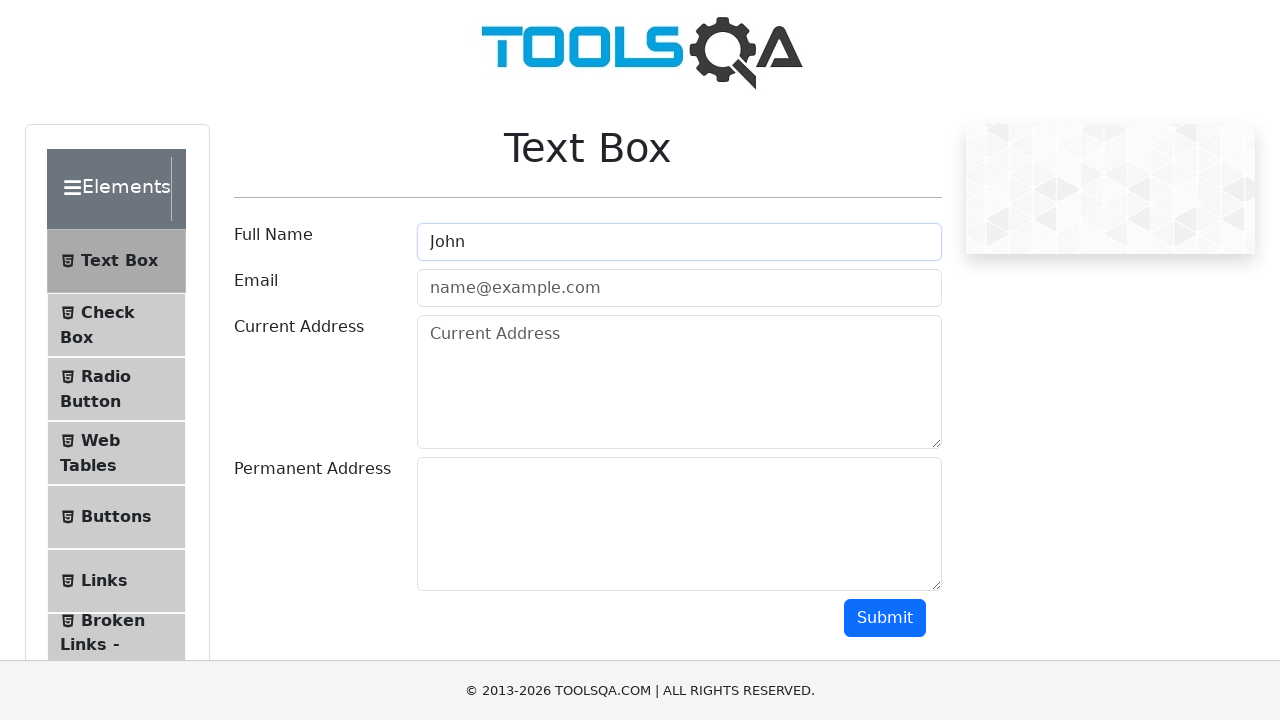

Filled email field with 'john@gmail.com' on #userEmail
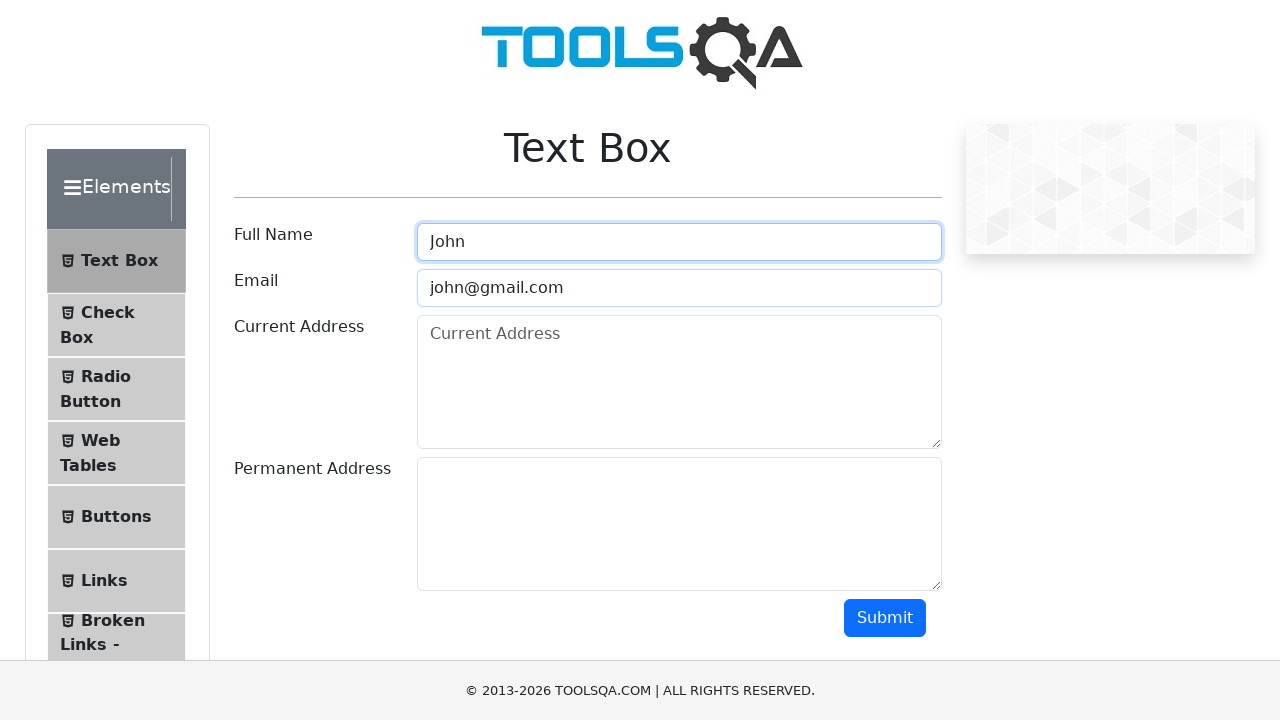

Filled current address field with 'Baker street 70' on #currentAddress
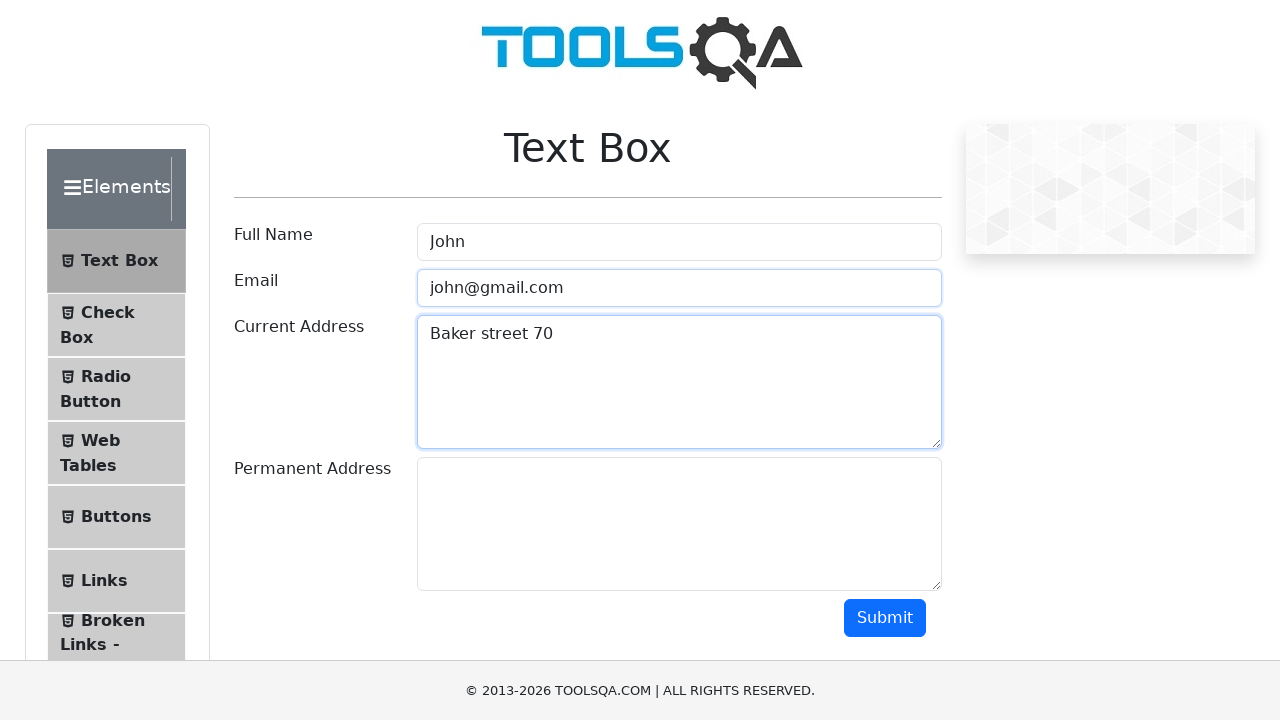

Filled permanent address field with 'Seven avenue 17' on #permanentAddress
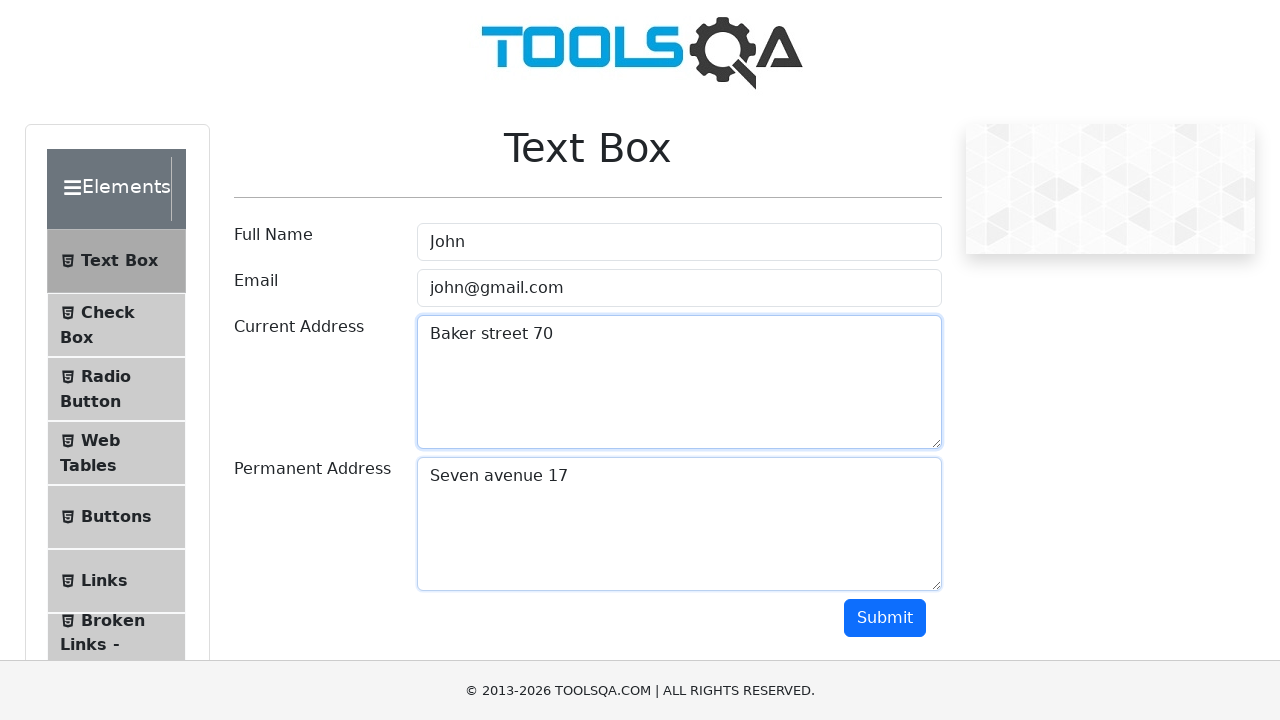

Scrolled down 600px to make submit button visible
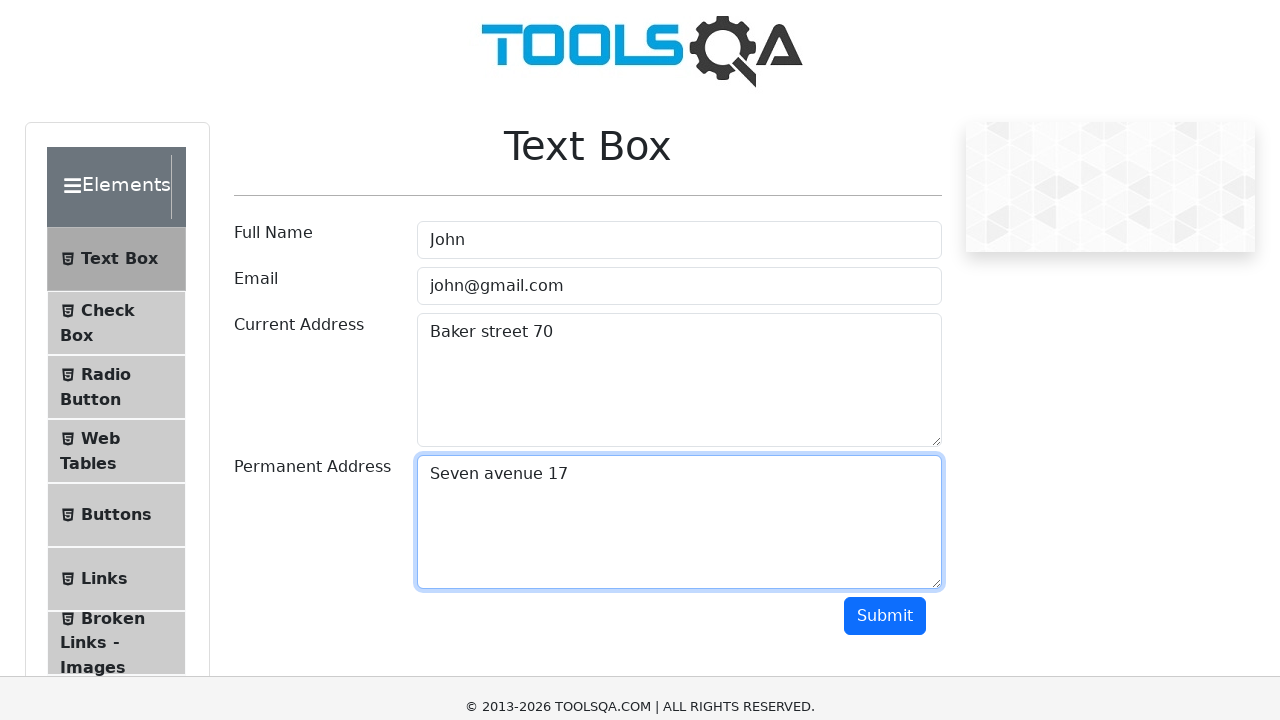

Clicked submit button at (885, 18) on #submit
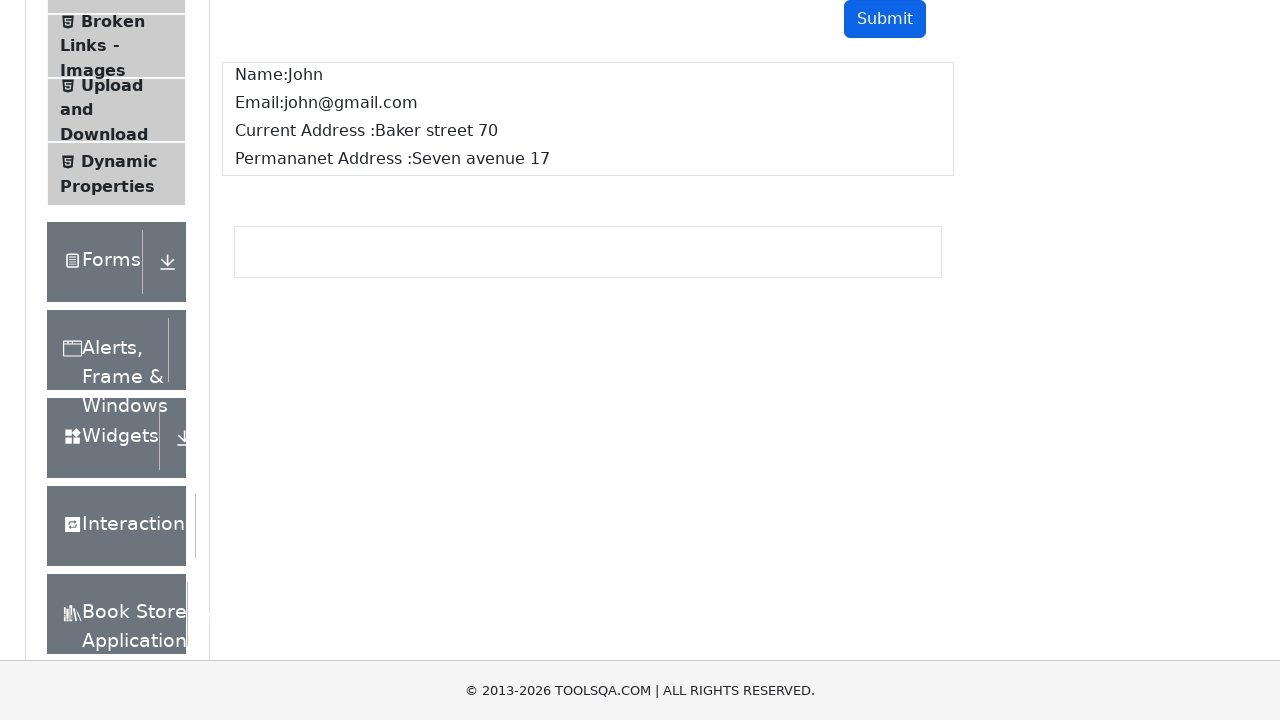

Form submission completed and output section loaded
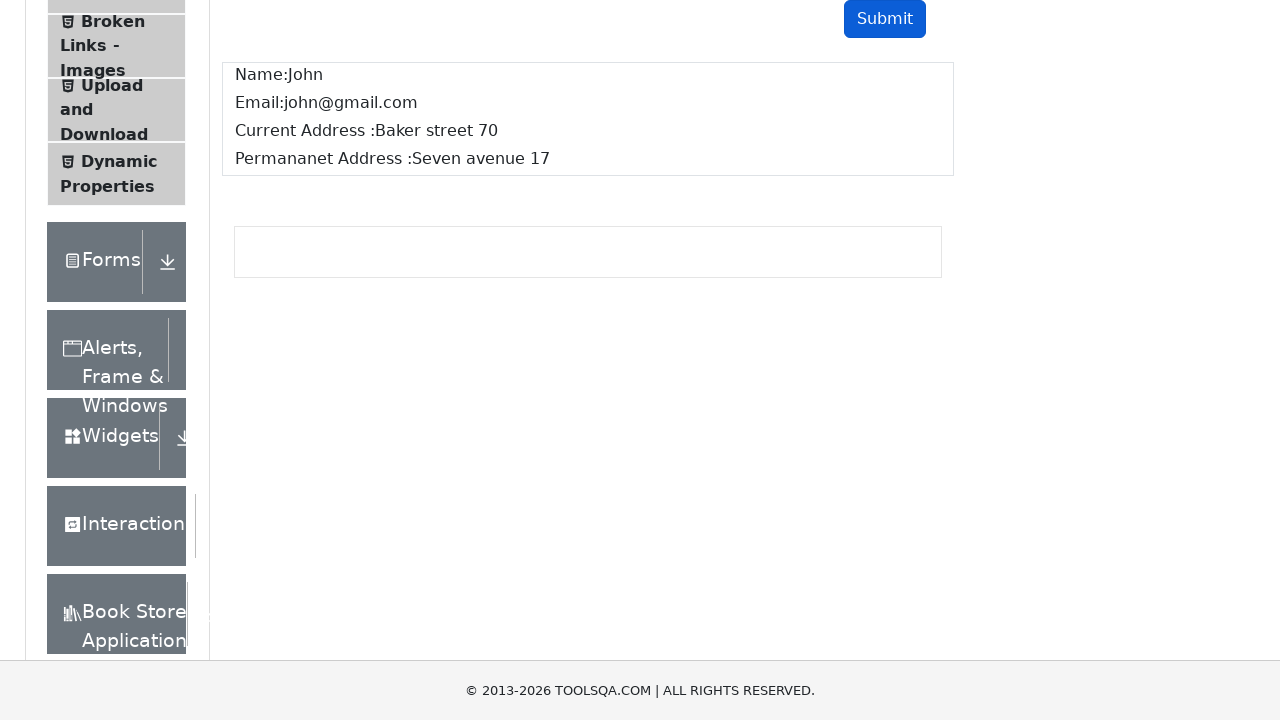

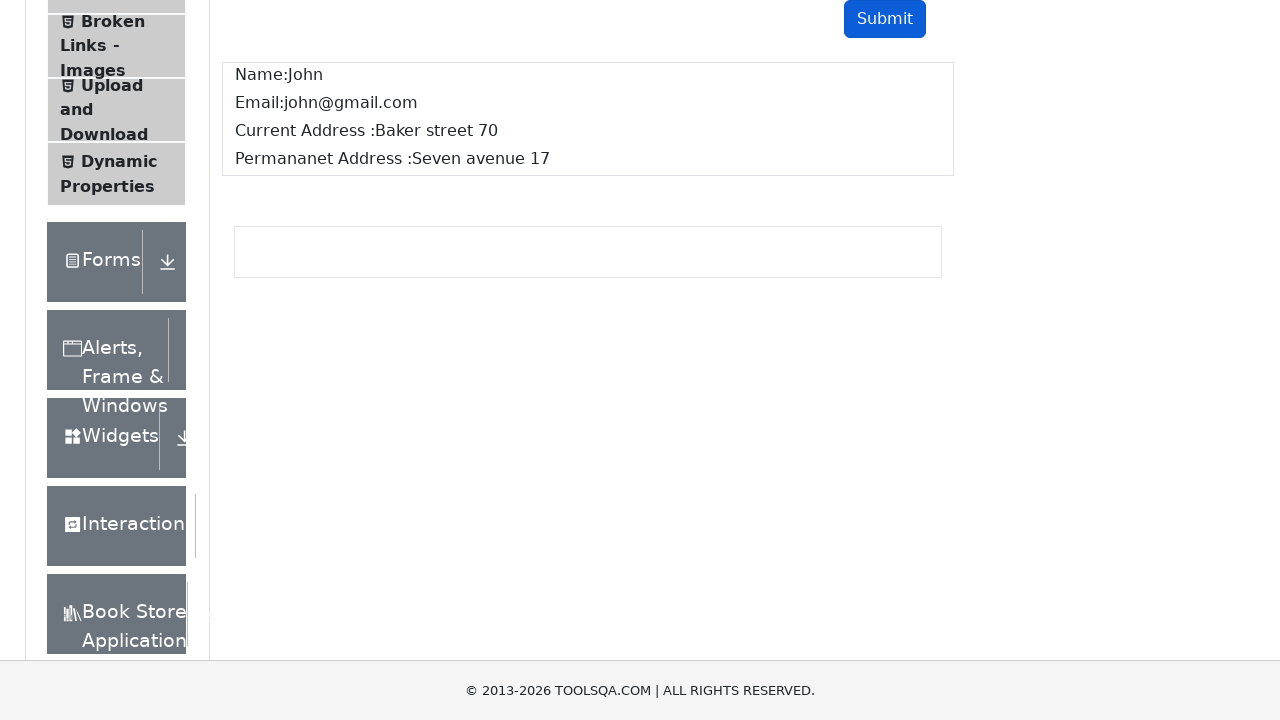